Opens the CRM Pro classic login page and verifies it loads successfully

Starting URL: https://classic.crmpro.com/

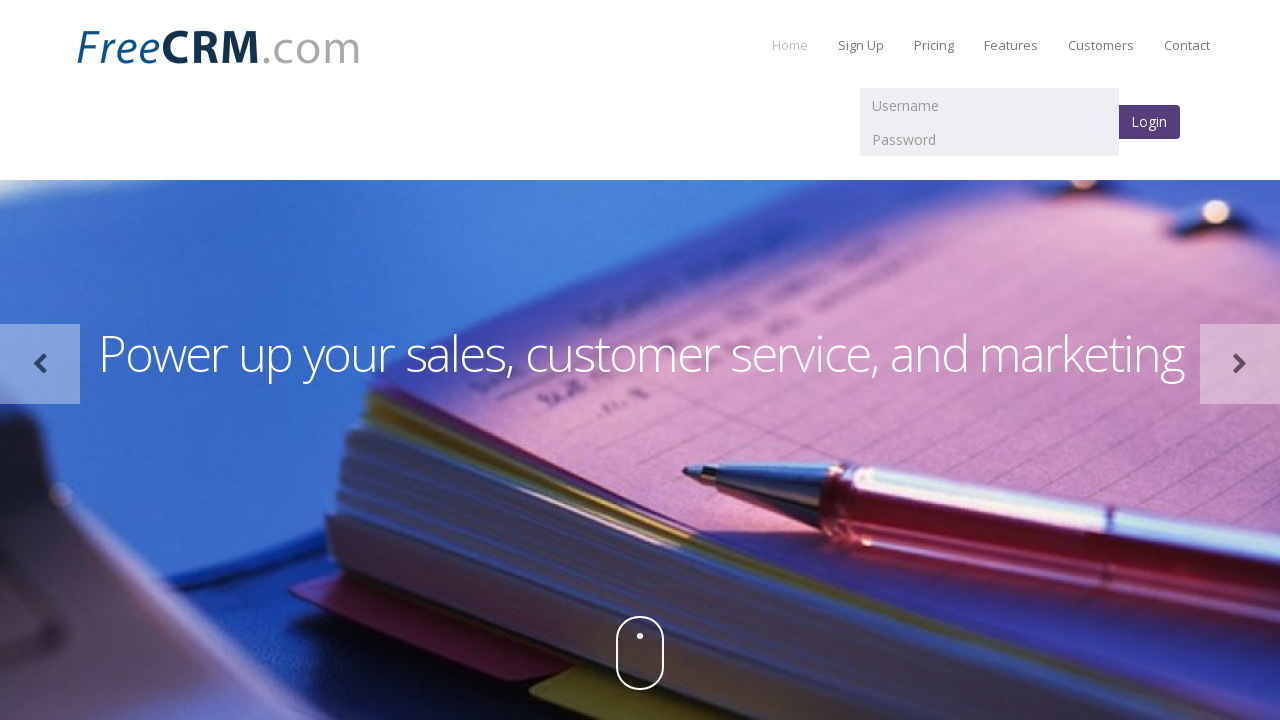

CRM Pro classic login page loaded (domcontentloaded state)
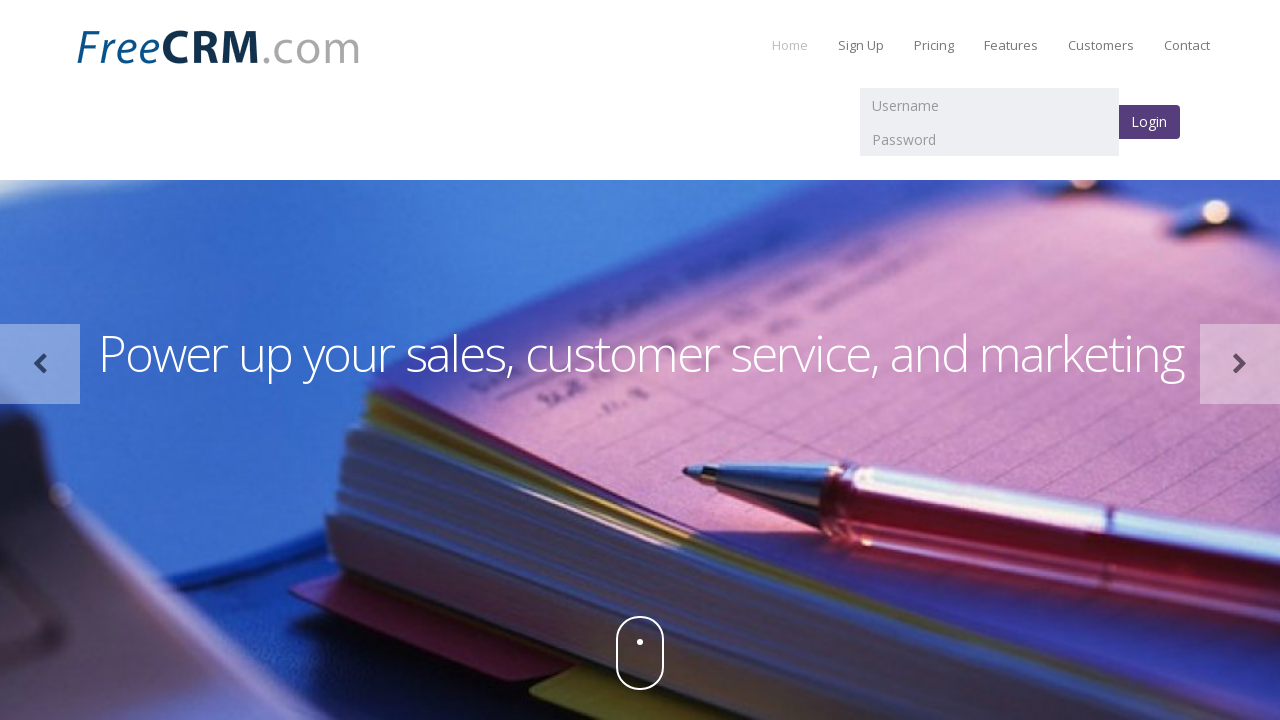

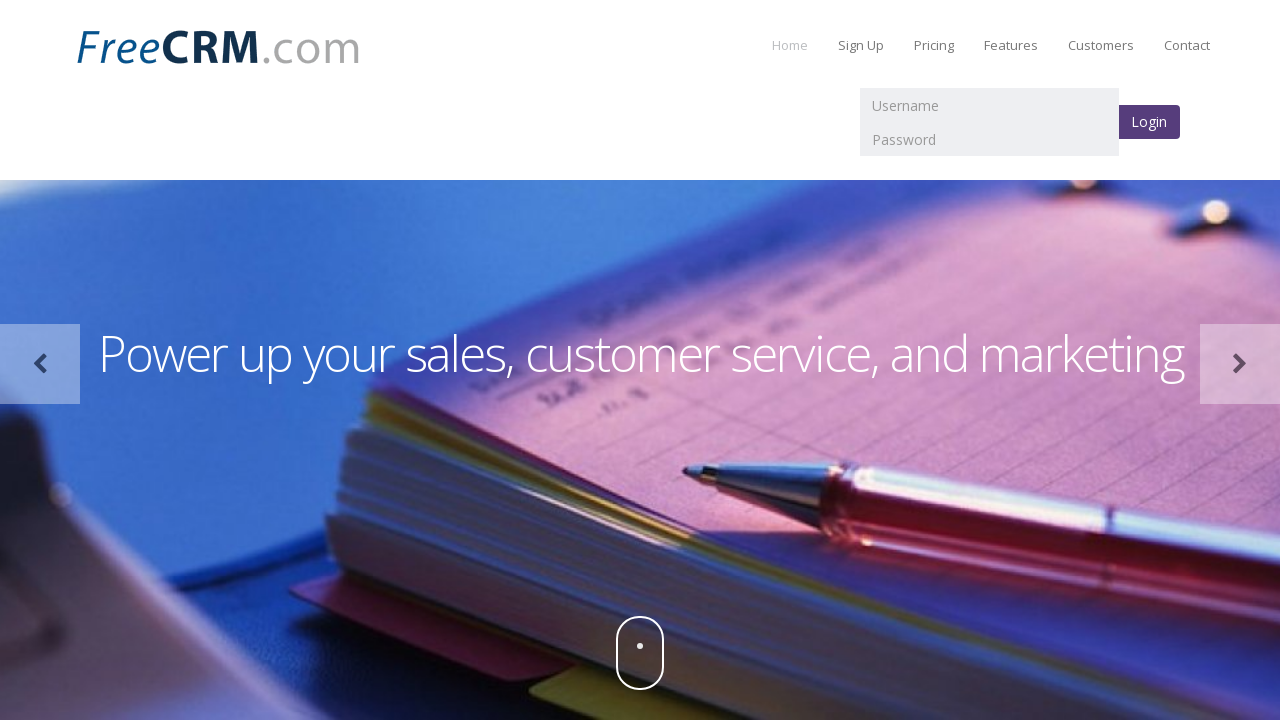